Tests adding and removing elements by clicking Add Element button multiple times, verifying the count of delete buttons, then removing one element and verifying the updated count

Starting URL: http://the-internet.herokuapp.com/

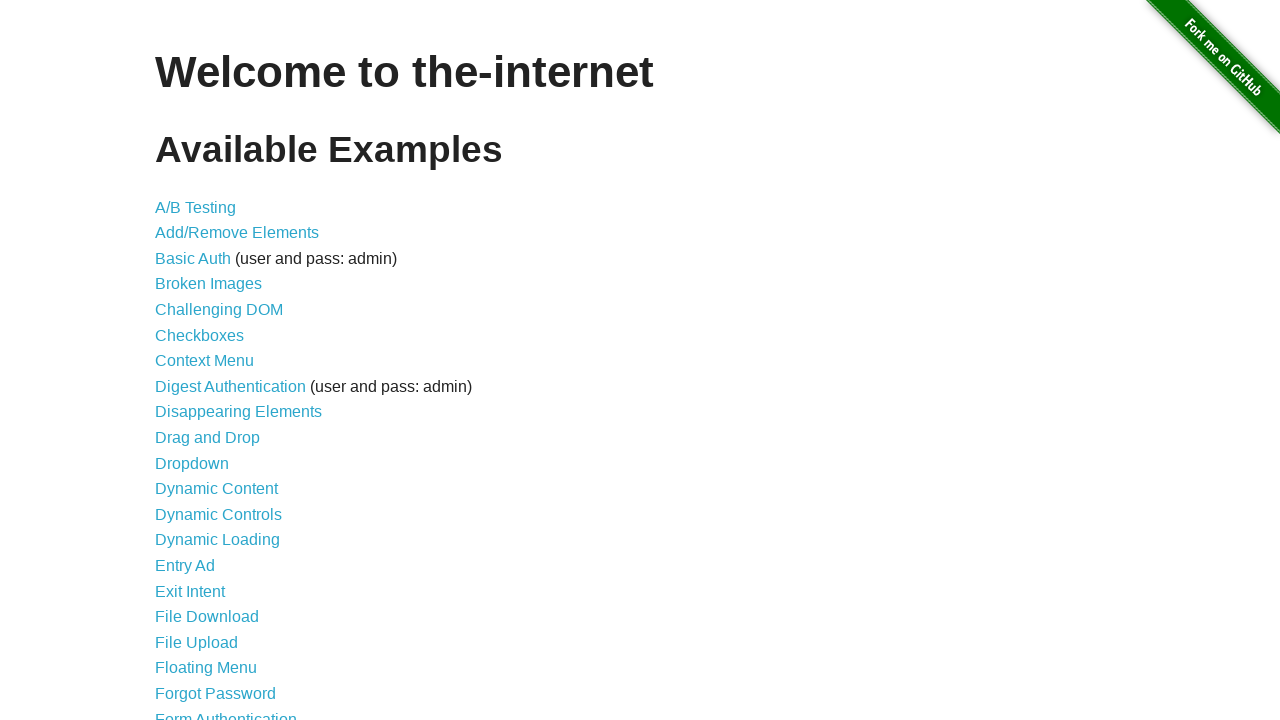

Clicked on the Add/Remove Elements link at (237, 233) on internal:role=link[name="Add/Remove Elements"i]
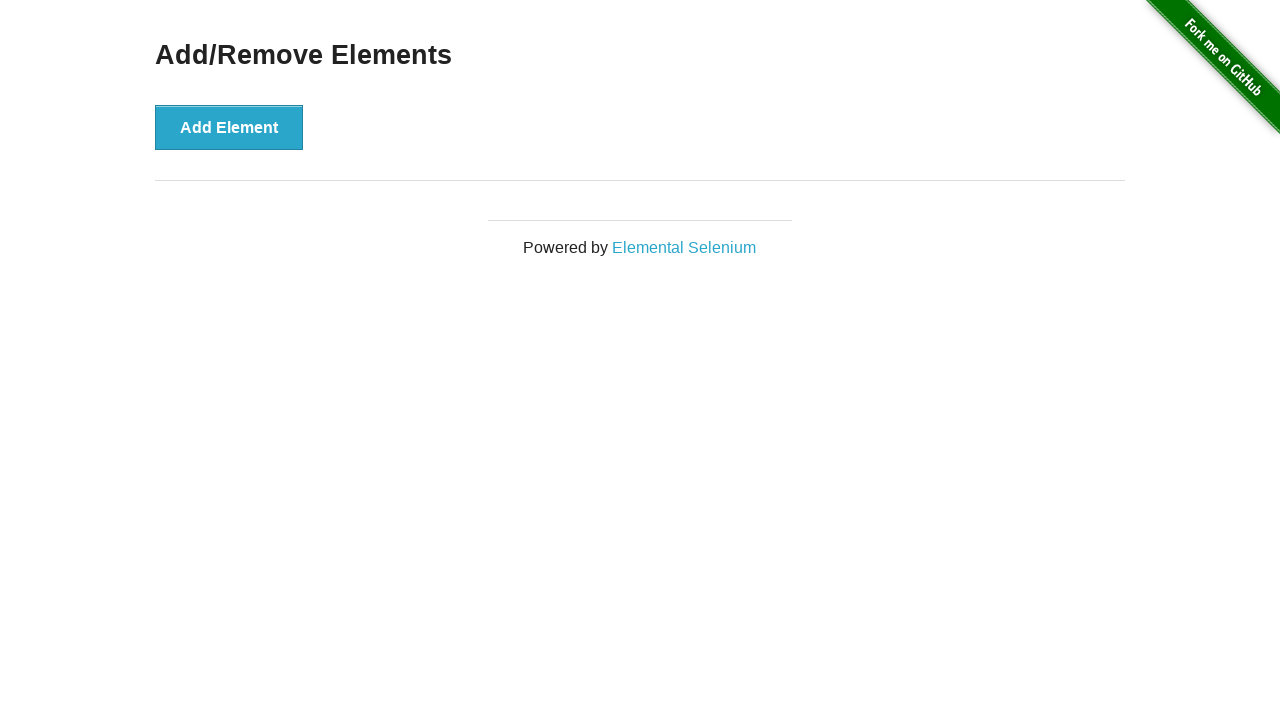

Clicked Add Element button (1st time) at (229, 127) on internal:role=button[name="Add Element"i]
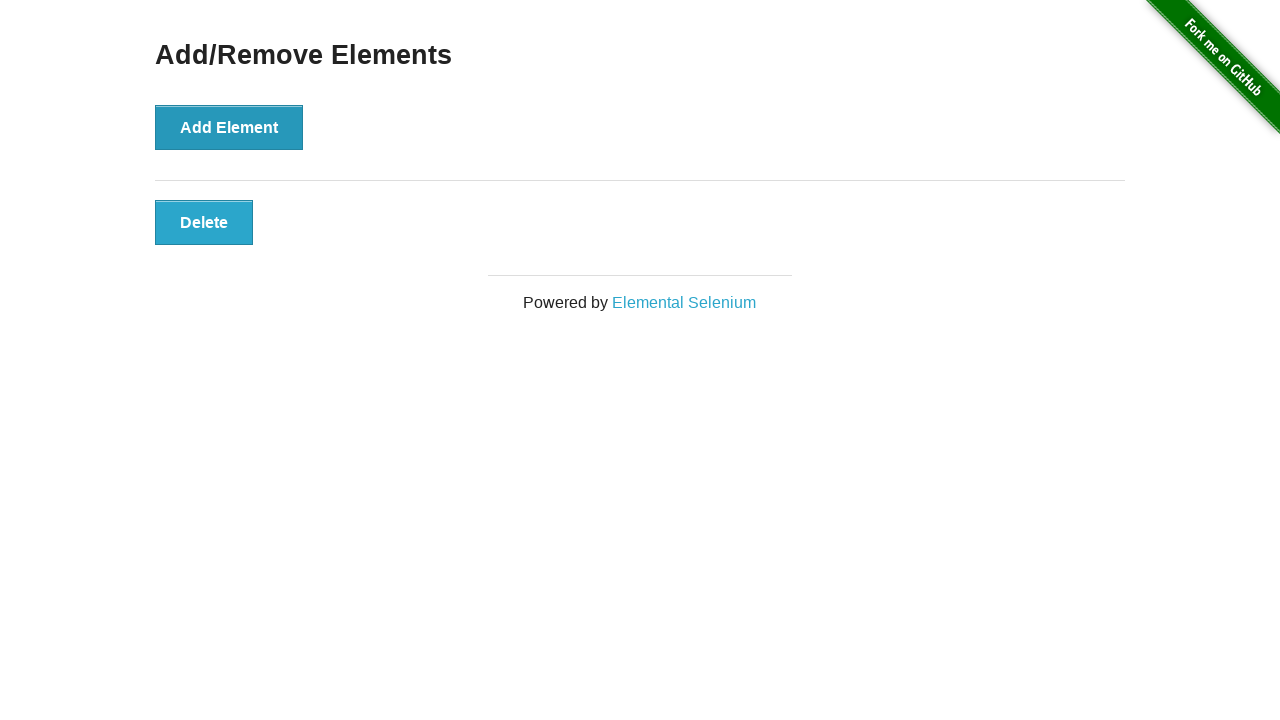

Clicked Add Element button (2nd time) at (229, 127) on internal:role=button[name="Add Element"i]
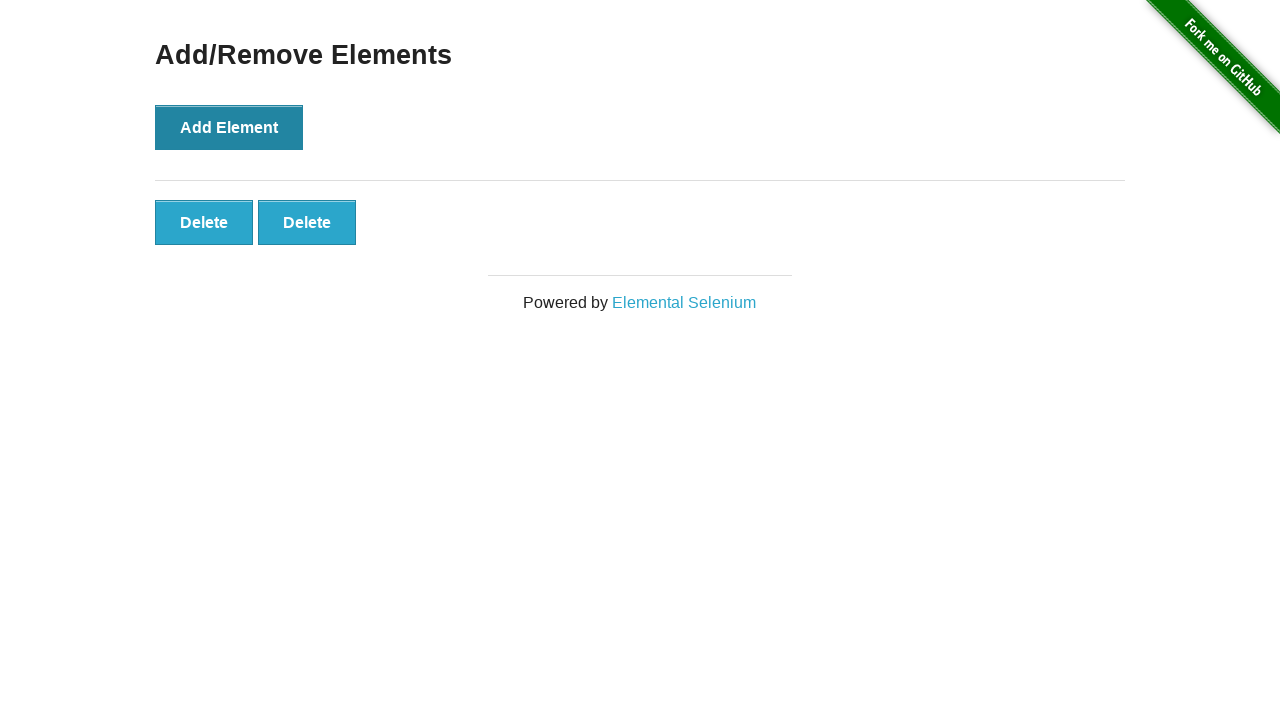

Clicked Add Element button (3rd time) at (229, 127) on internal:role=button[name="Add Element"i]
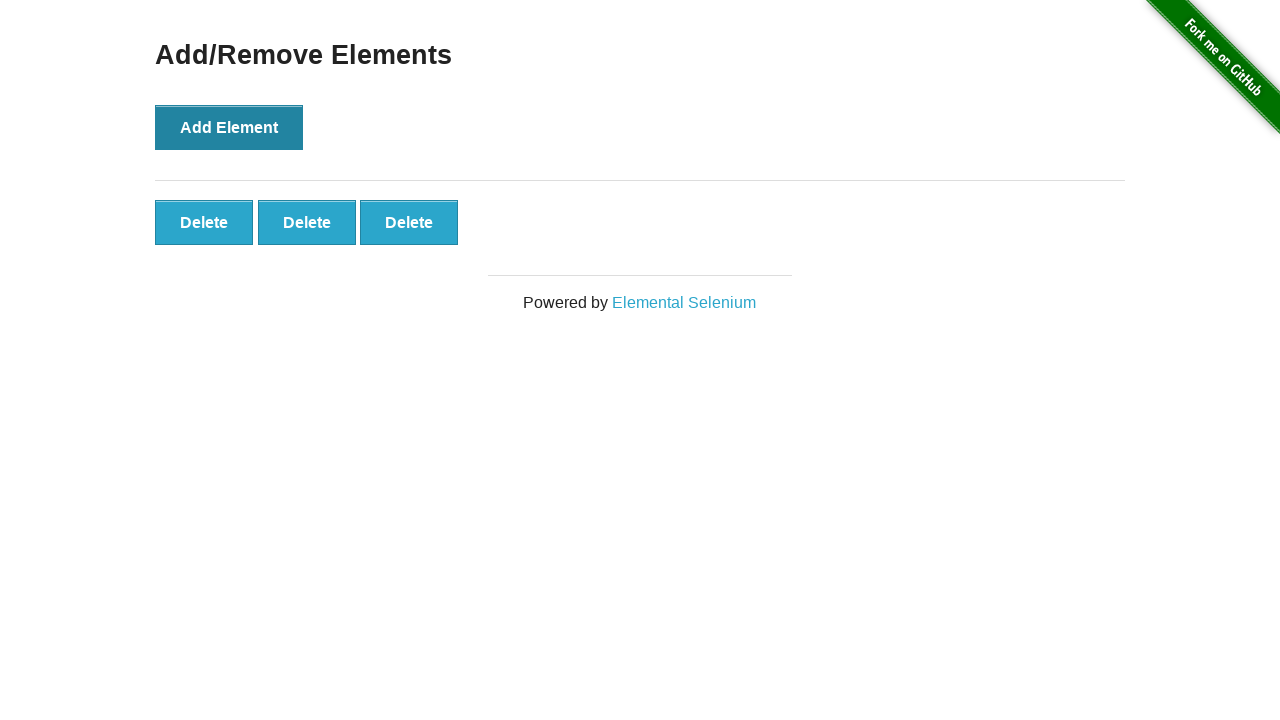

Verified that 3 Delete buttons are present
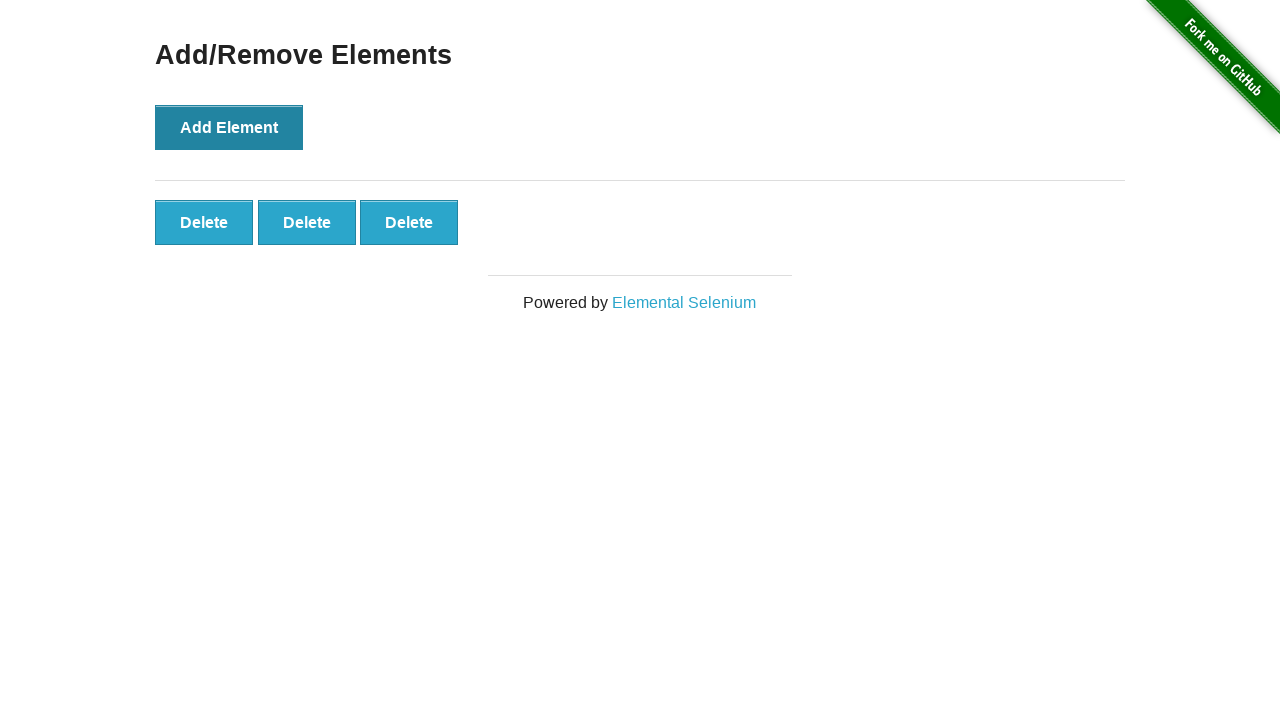

Clicked the second Delete button (index 1) at (307, 222) on internal:role=button[name="Delete"i] >> nth=1
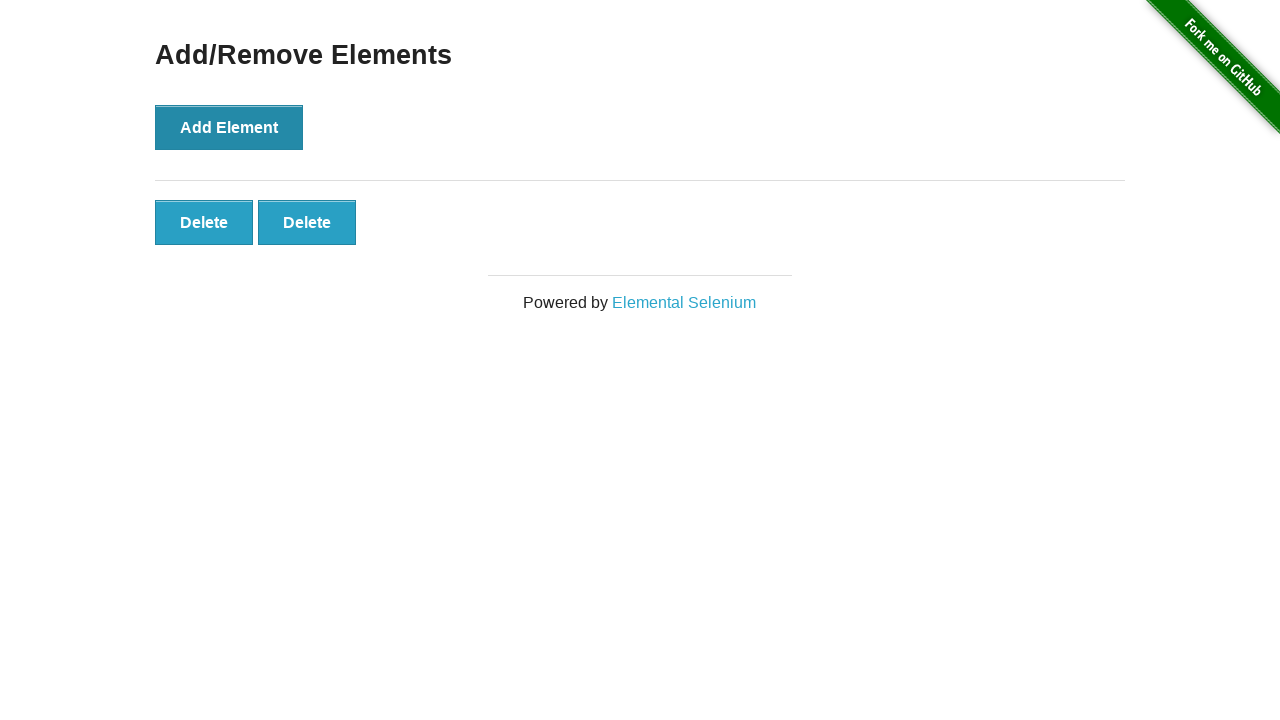

Verified that 2 Delete buttons remain after deletion
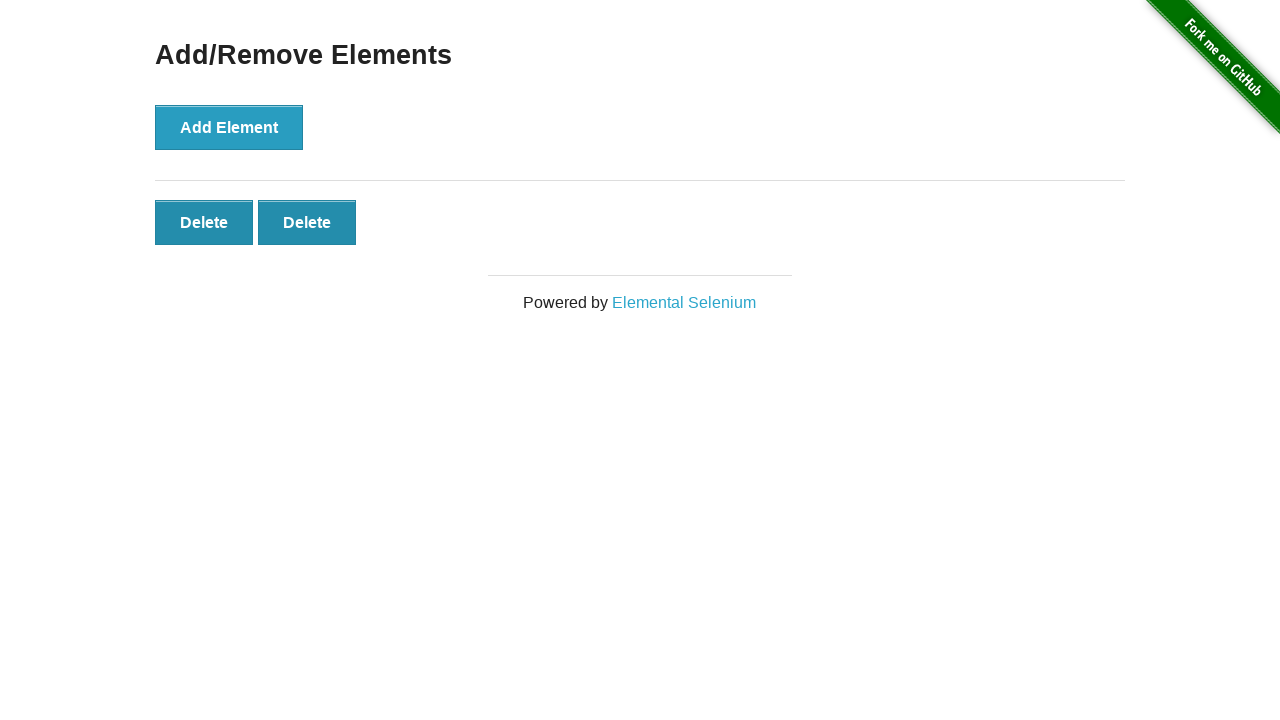

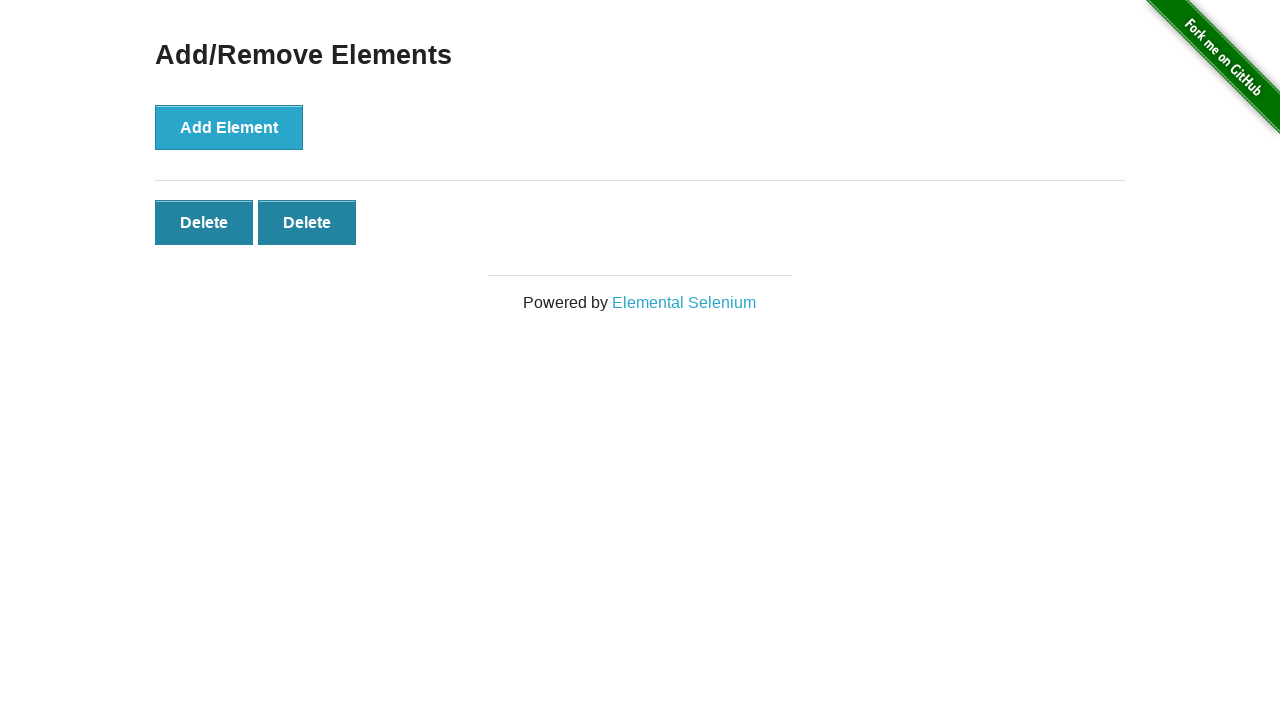